Tests window handling by clicking a link that opens a new window, switching to the new window to verify its content, and then switching back to the original window to verify its title.

Starting URL: https://the-internet.herokuapp.com/windows

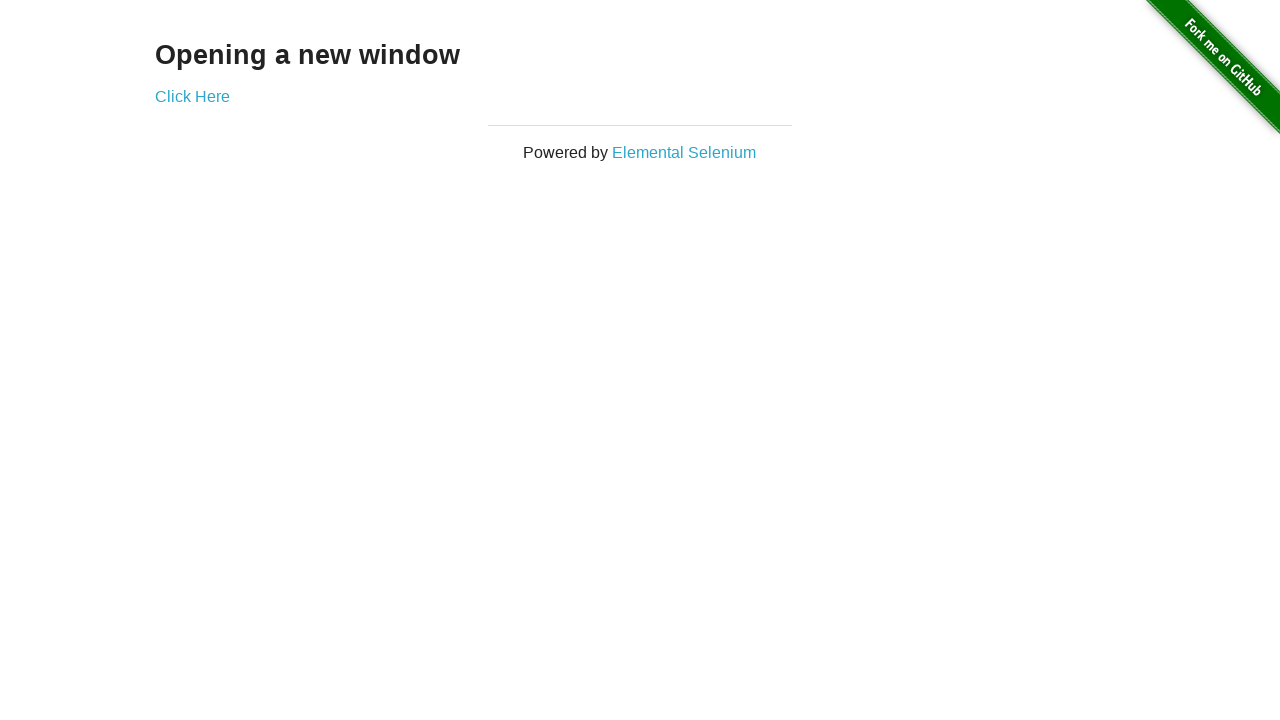

Waited for h3 element to load on initial page
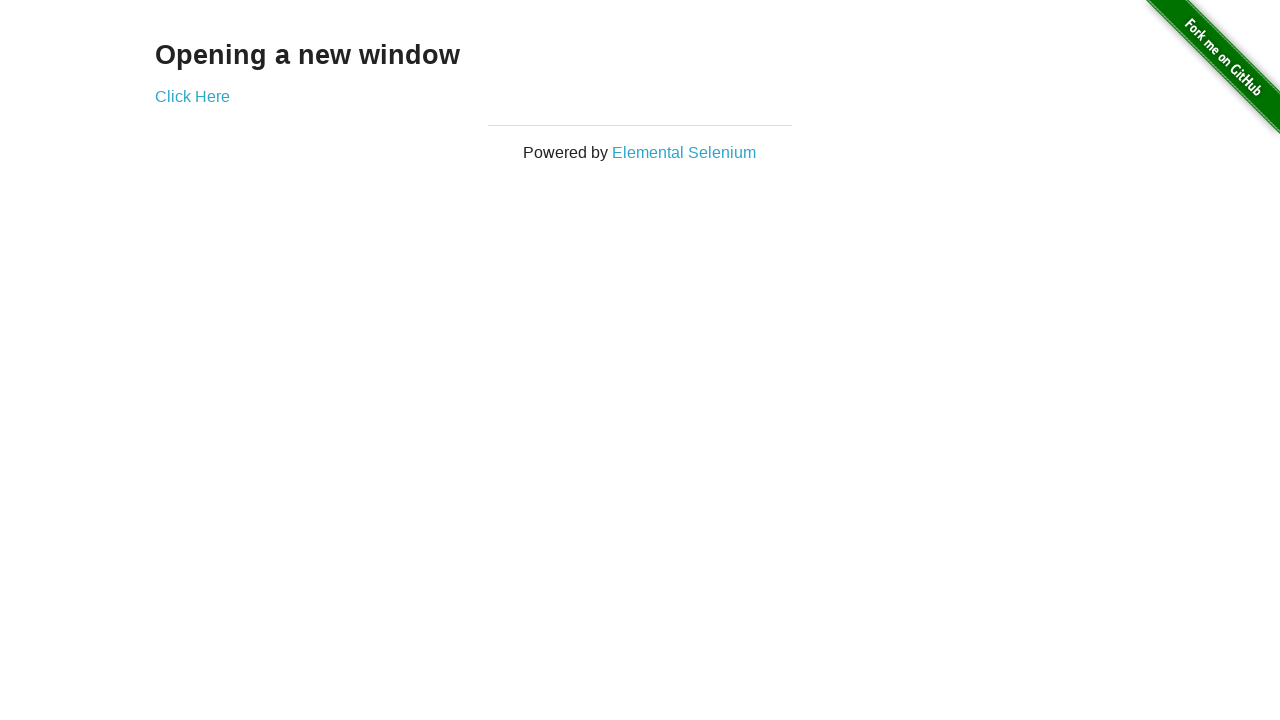

Verified initial page heading text is 'Opening a new window'
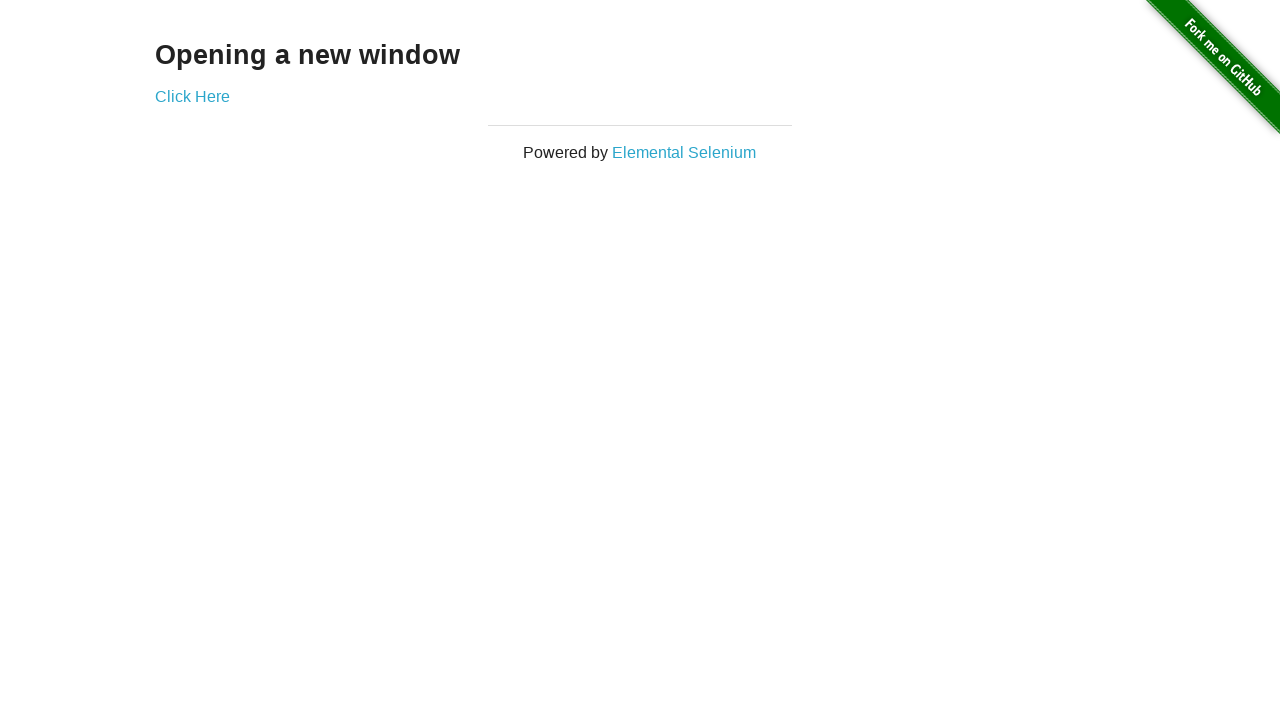

Verified initial page title is 'The Internet'
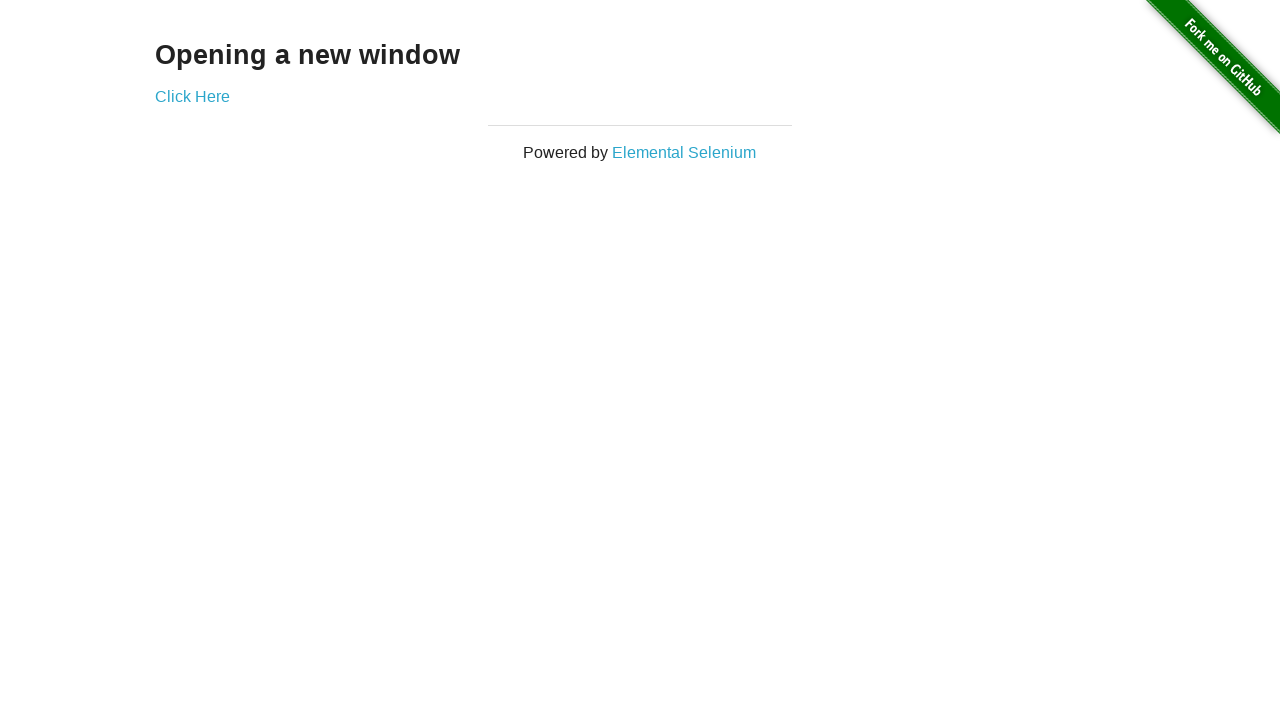

Clicked 'Click Here' link to open new window at (192, 96) on a:has-text('Click Here')
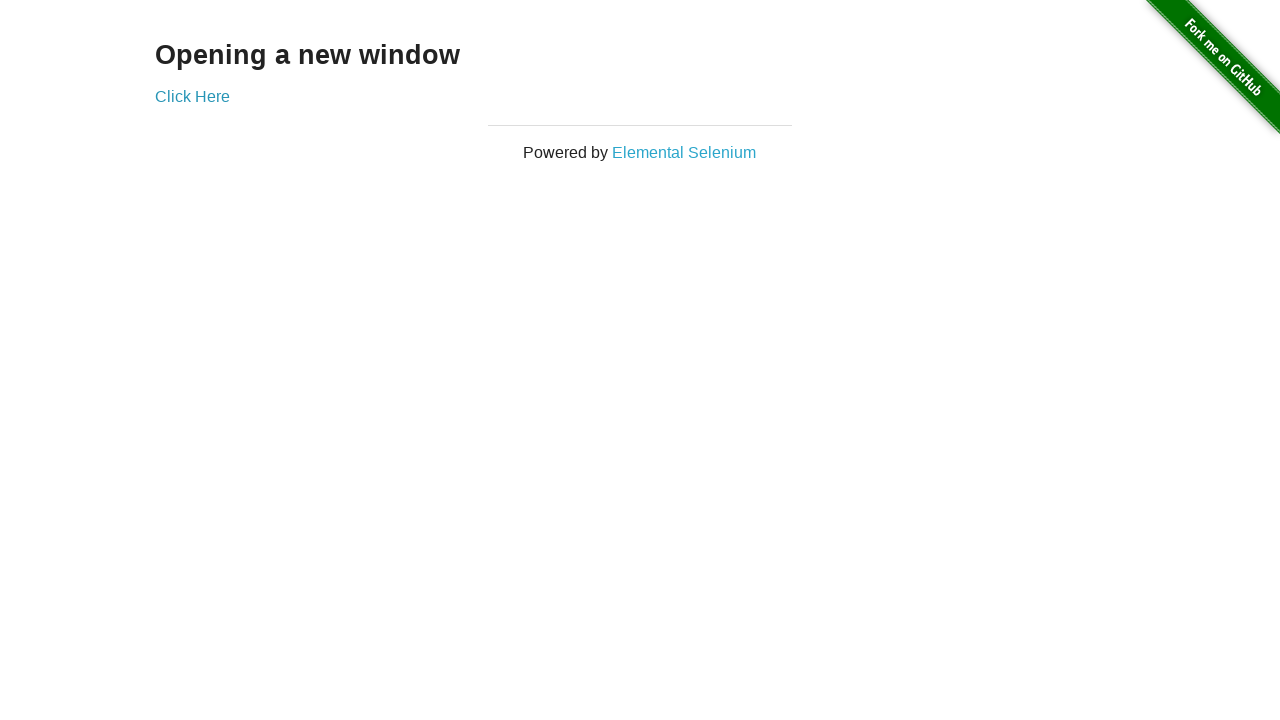

New window opened and loaded
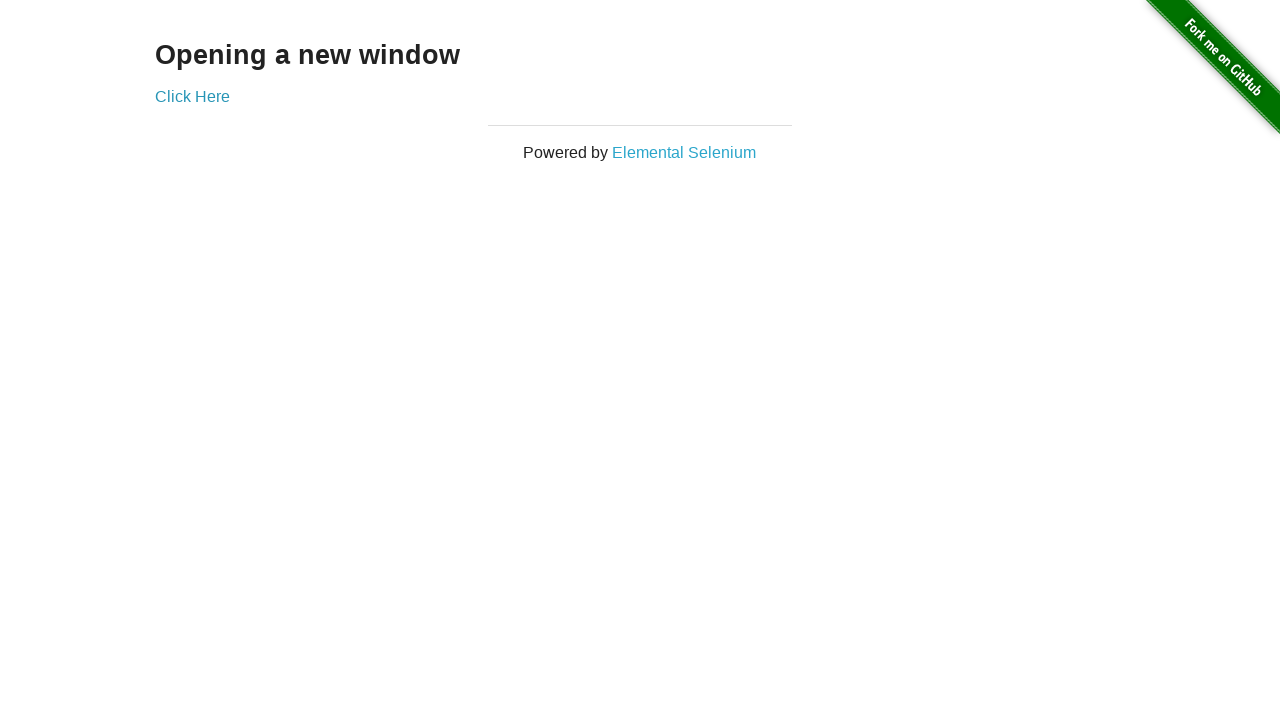

Verified new window title is 'New Window'
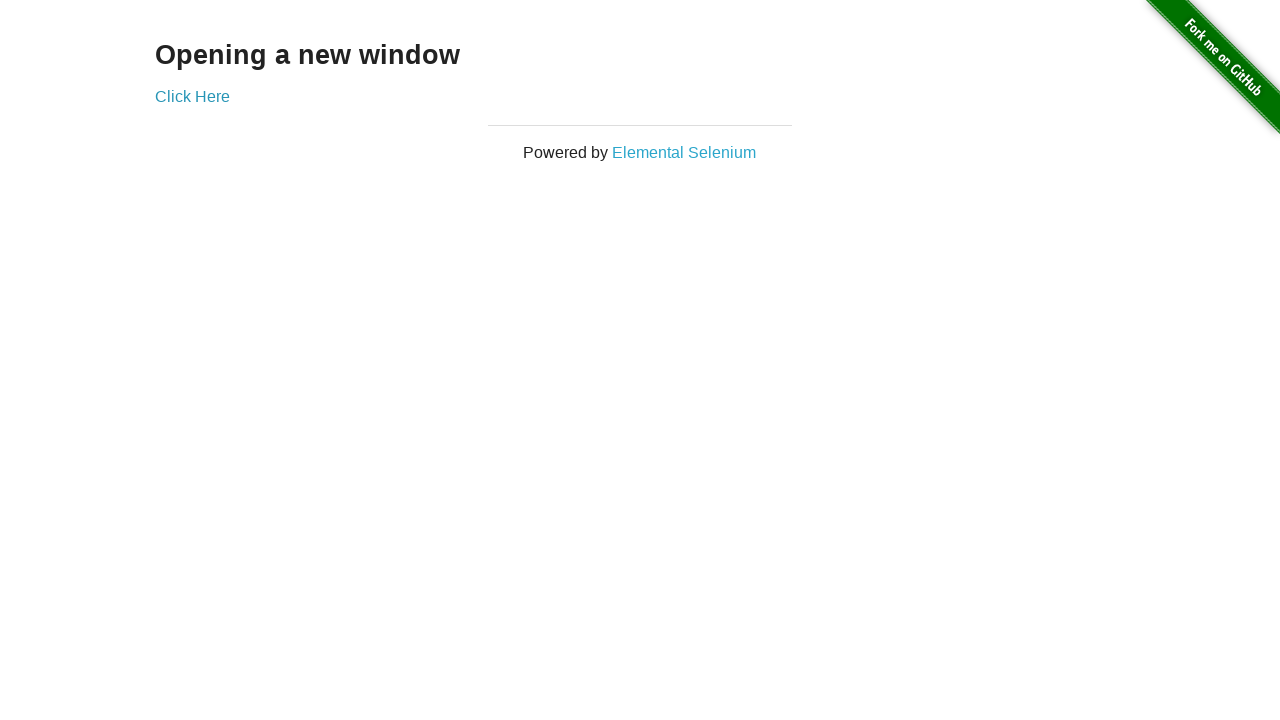

Verified new window heading text is 'New Window'
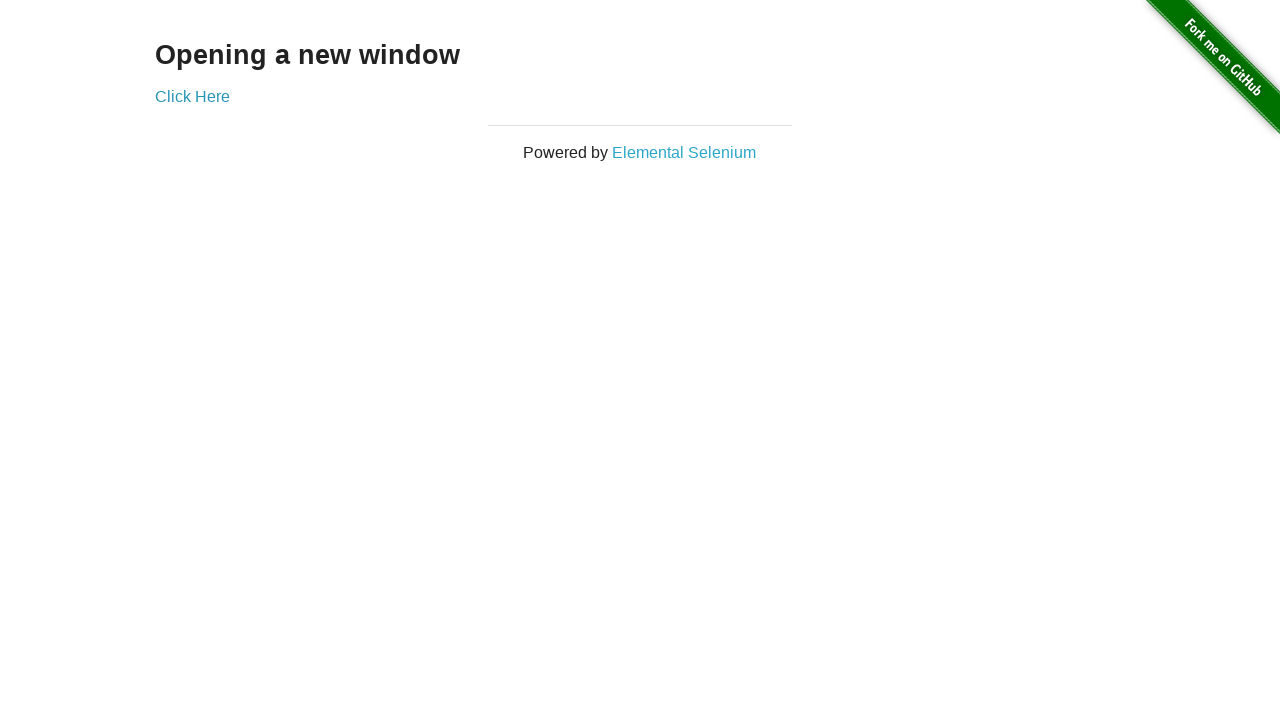

Switched back to original window
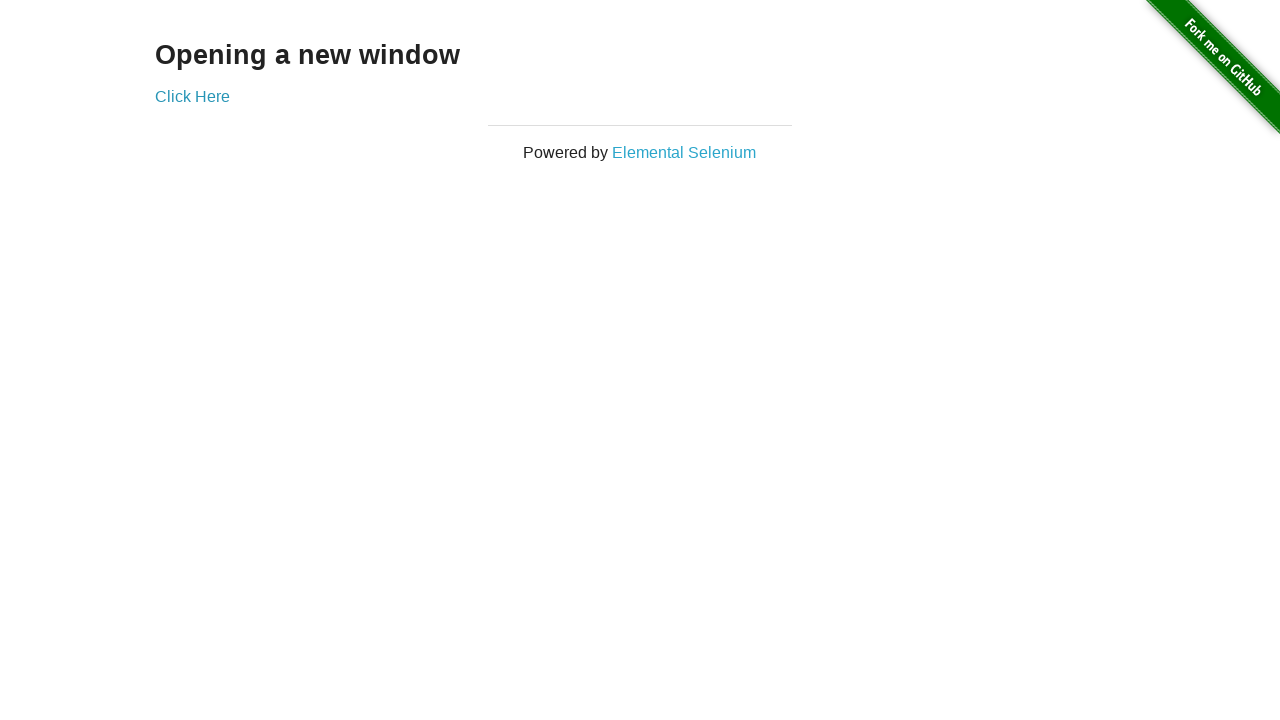

Verified original window title is still 'The Internet'
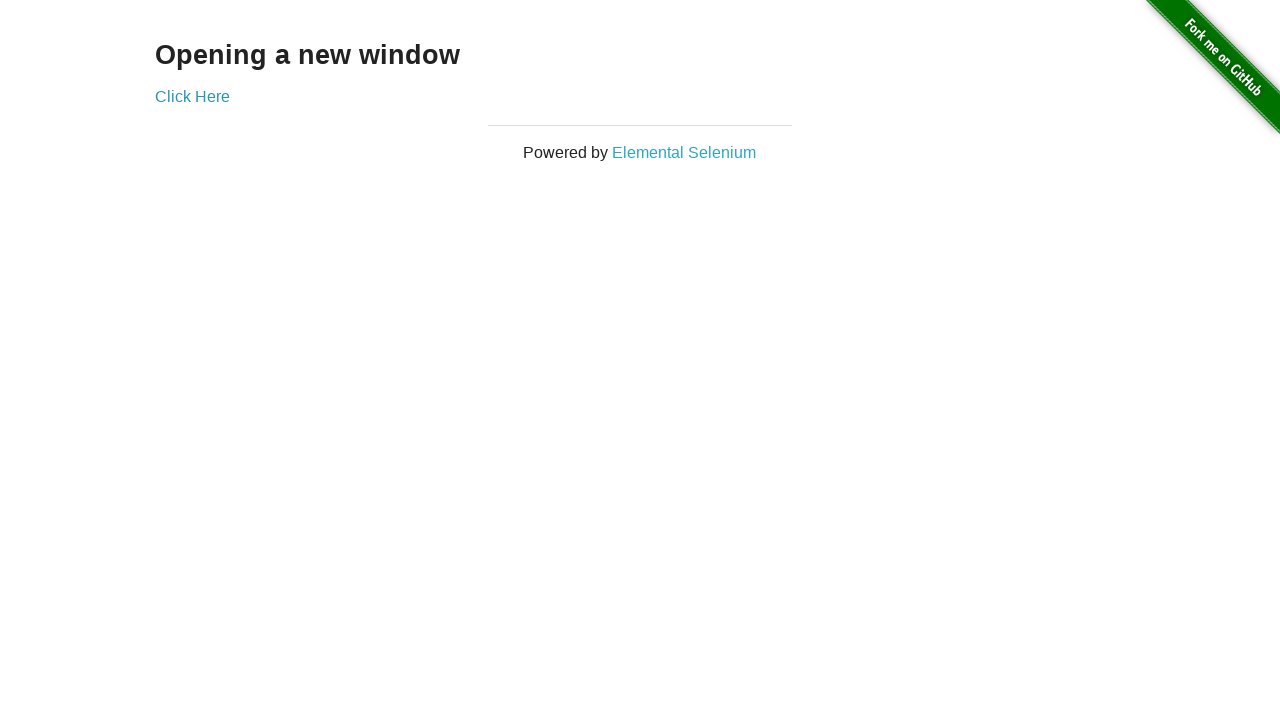

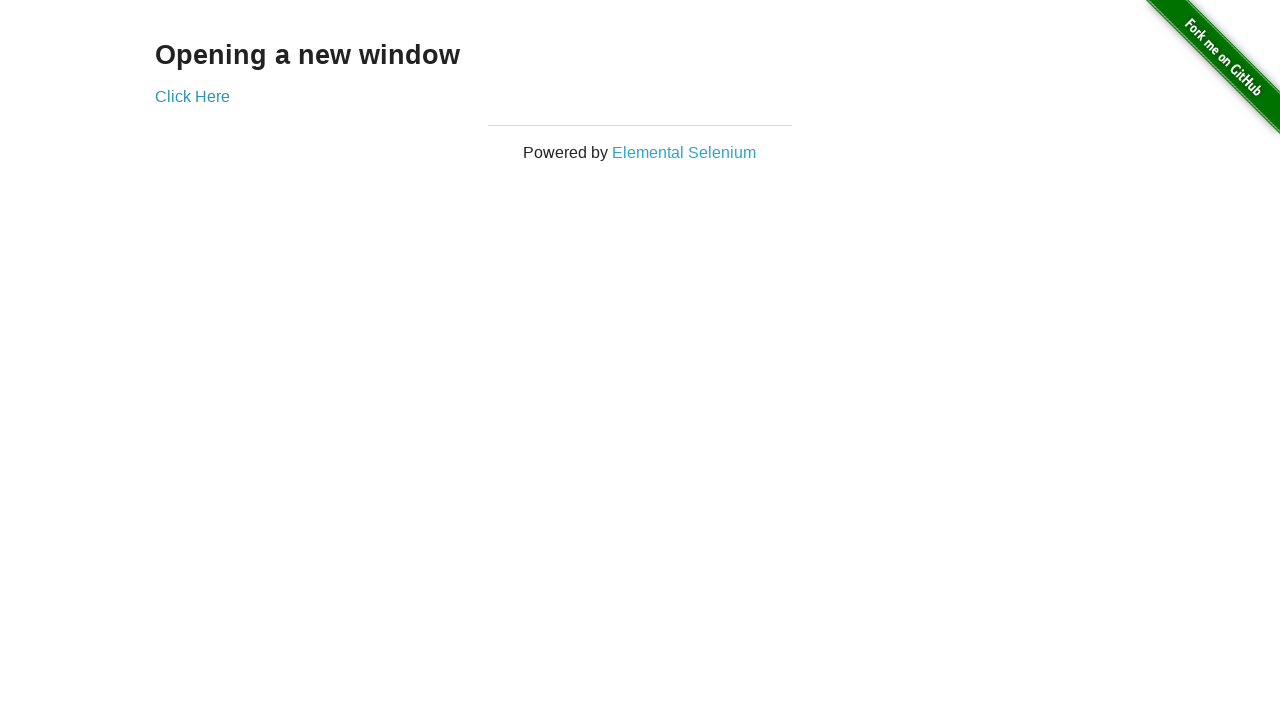